Tests iframe interaction by switching to an iframe, clicking an element inside it, then switching back to the parent frame and verifying header text

Starting URL: https://testcenter.techproeducation.com/index.php?page=iframe

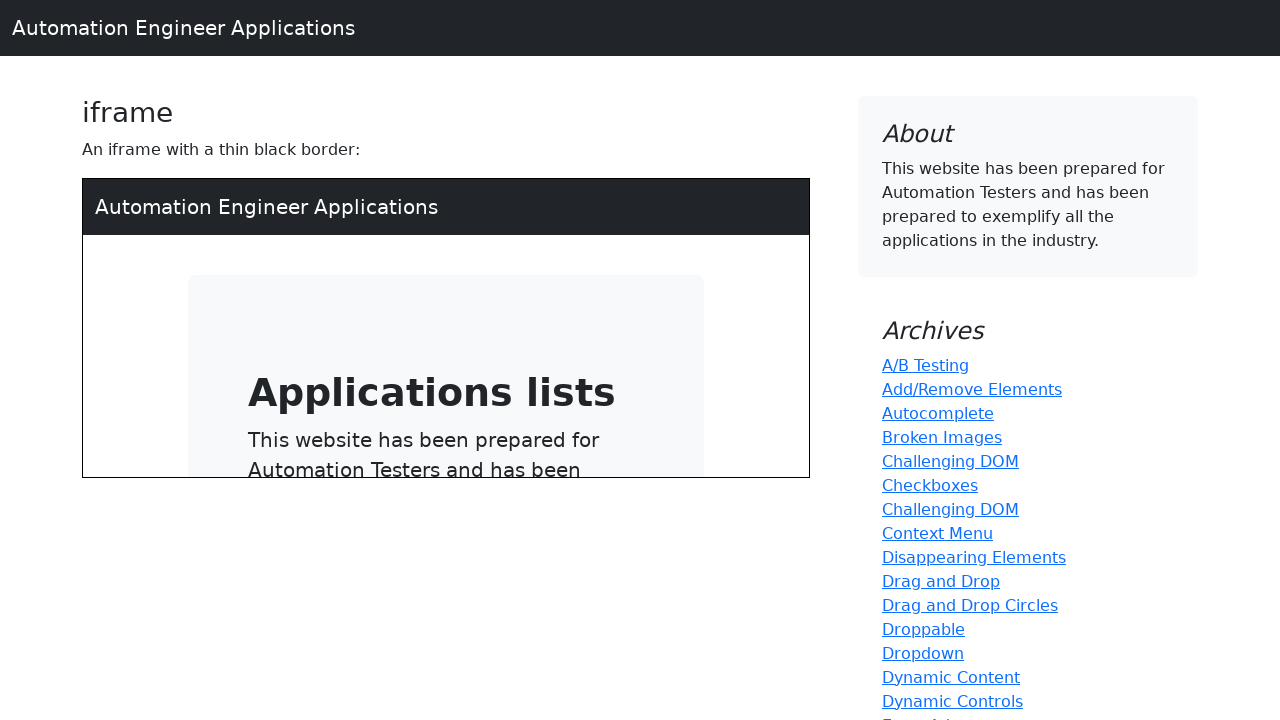

Located iframe element with src='/index.php'
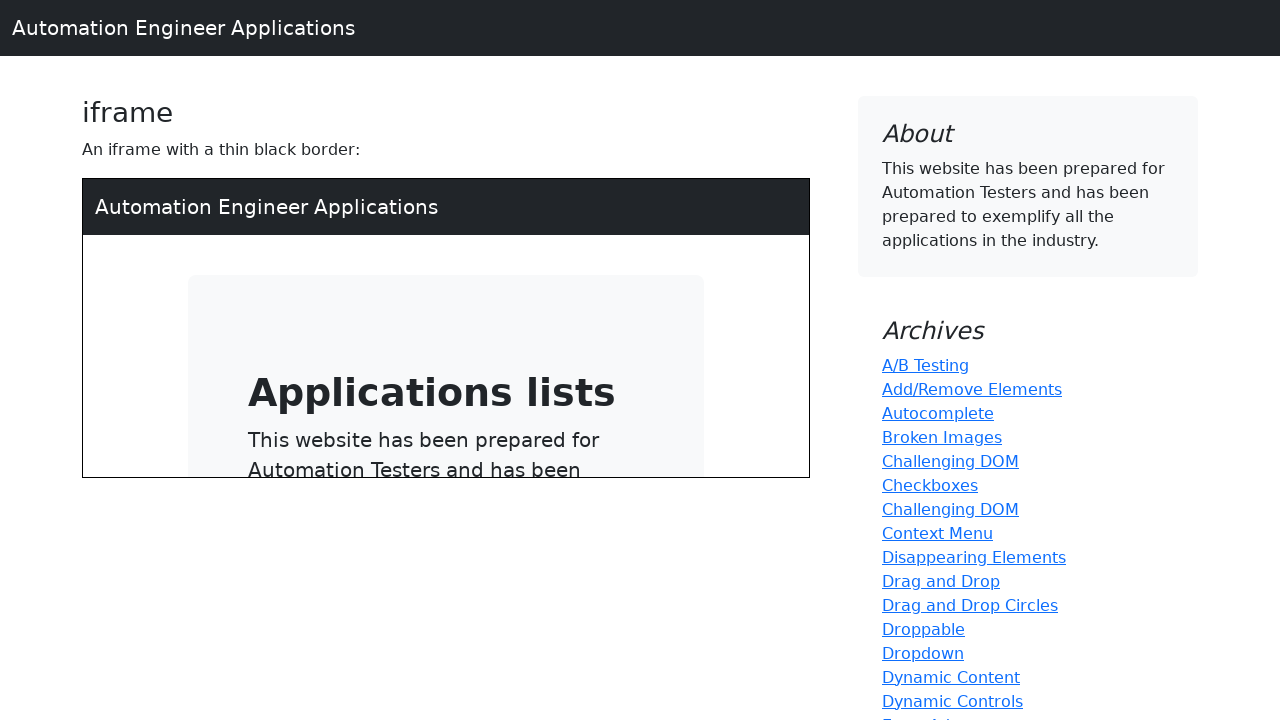

Clicked button element inside the iframe at (418, 327) on iframe[src='/index.php'] >> internal:control=enter-frame >> a[type='button']
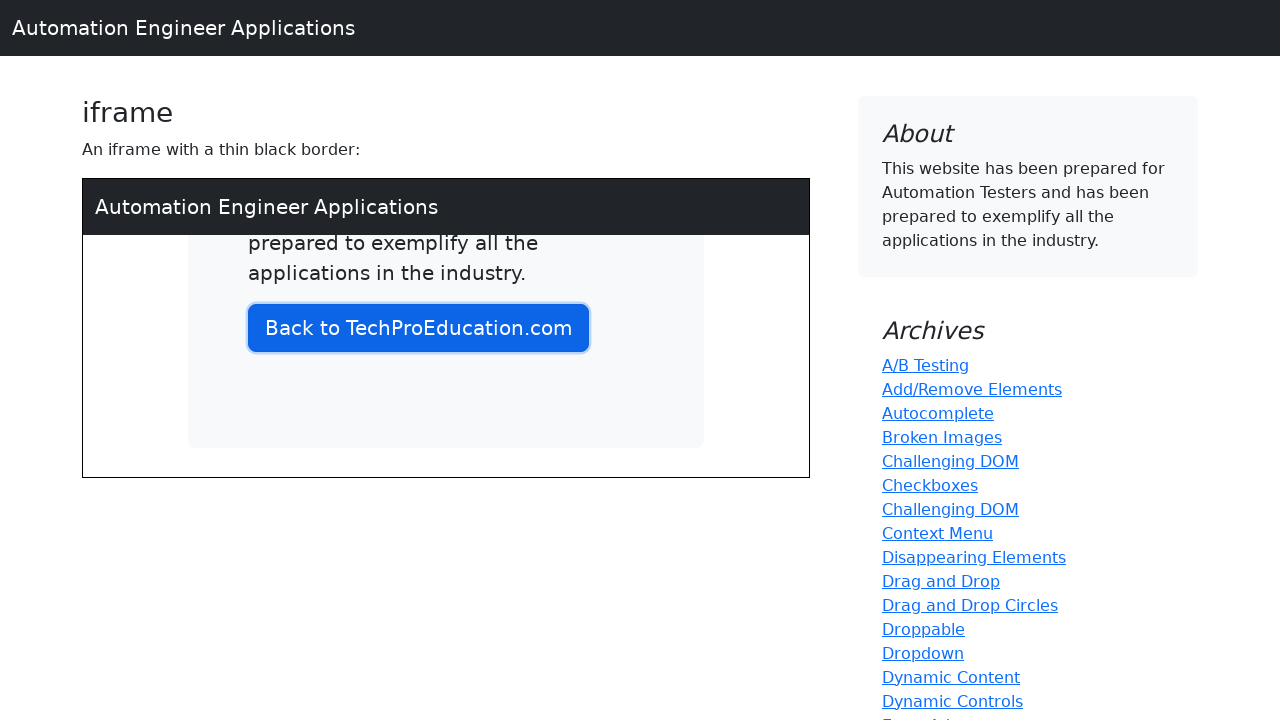

Retrieved h3 header text from main page
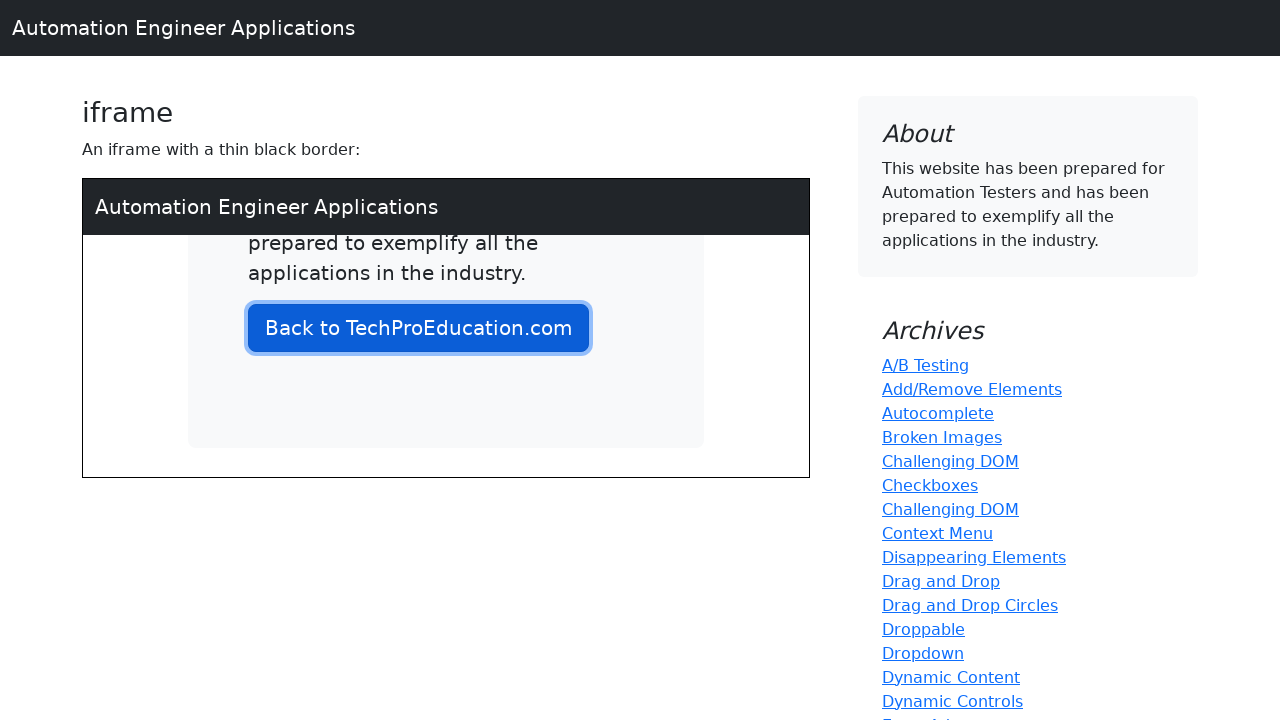

Verified h3 header text equals 'iframe'
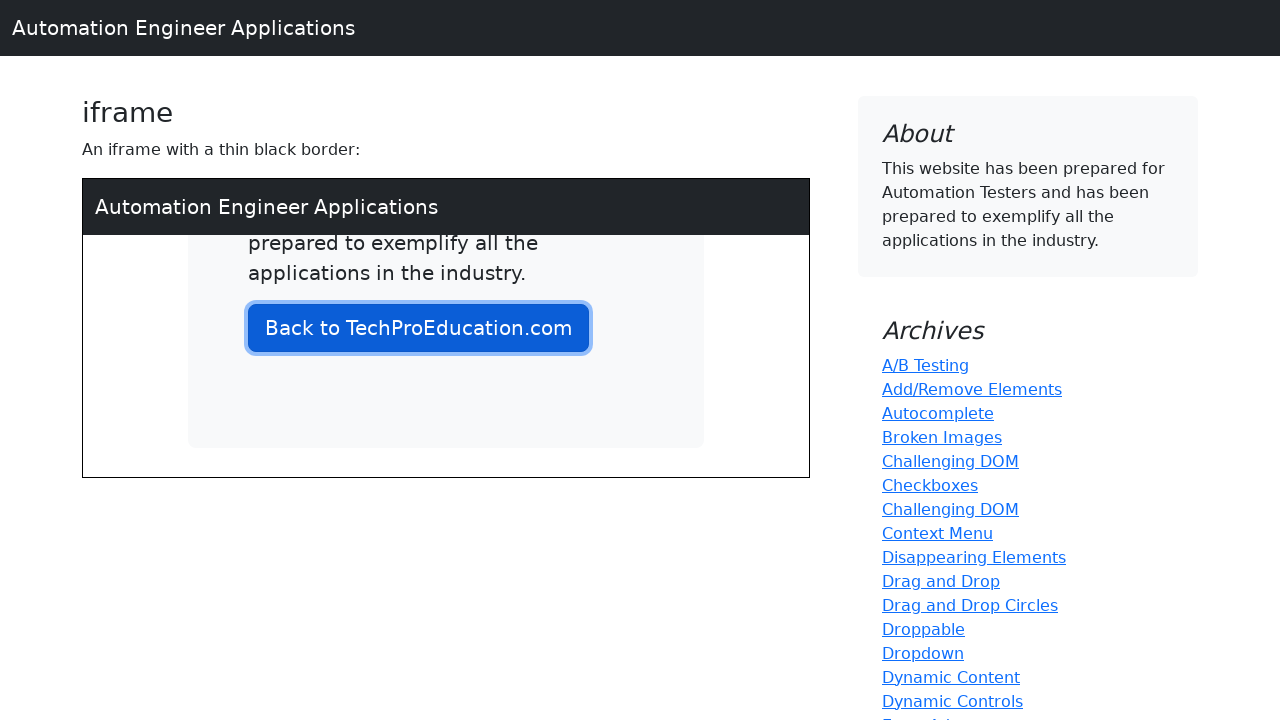

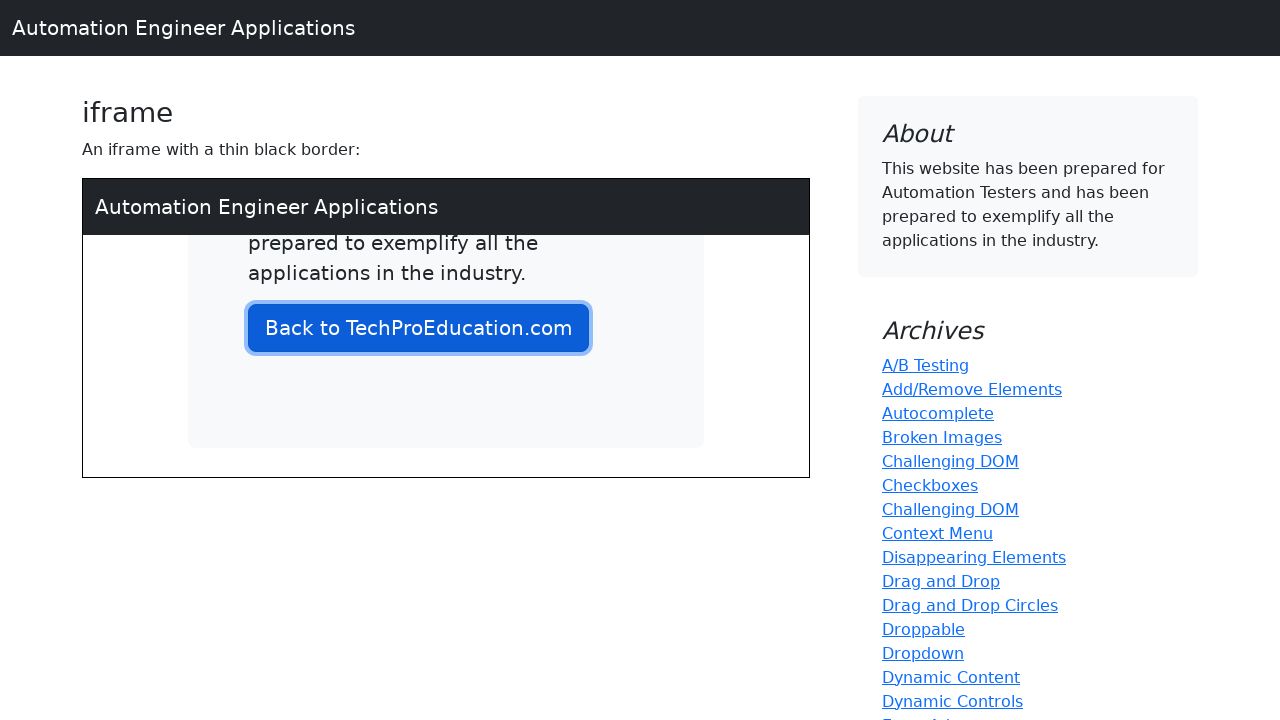